Tests a Telerik date picker by waiting for the calendar to load, selecting the 25th day, waiting for AJAX loading to complete, and verifying the selected date is displayed correctly.

Starting URL: https://demos.telerik.com/aspnet-ajax/ajaxloadingpanel/functionality/explicit-show-hide/defaultcs.aspx

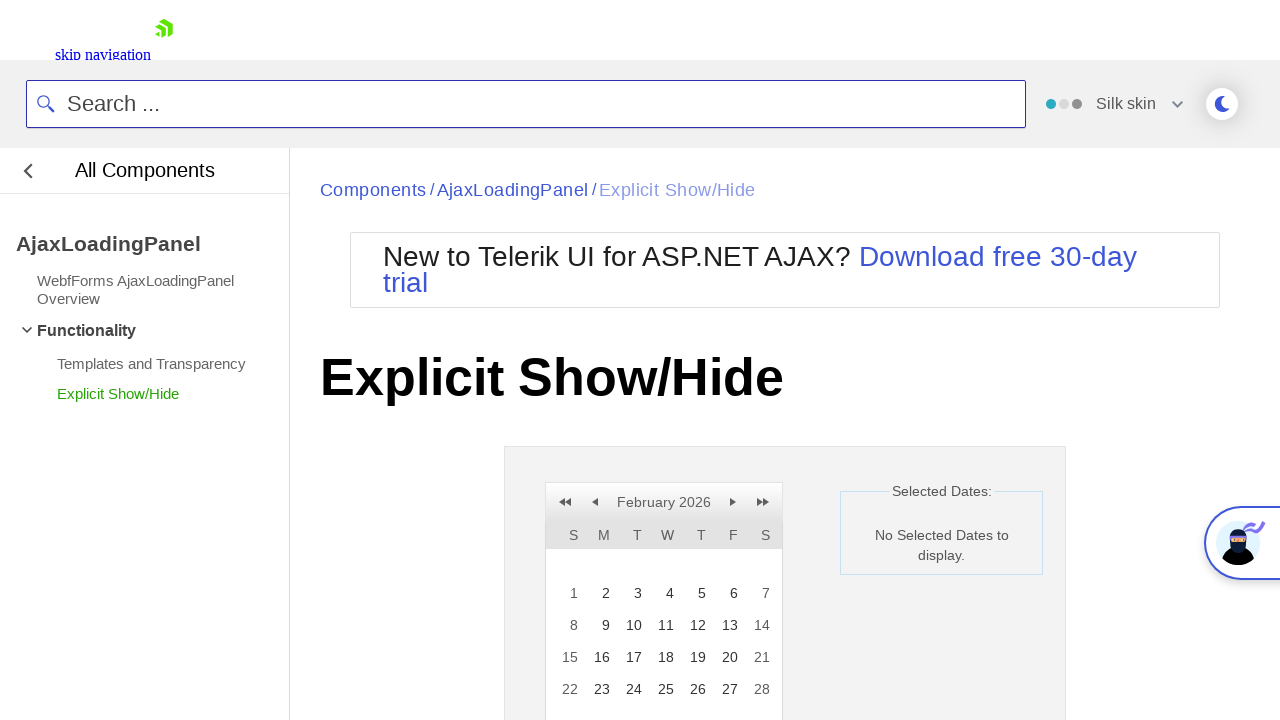

Calendar panel is now visible
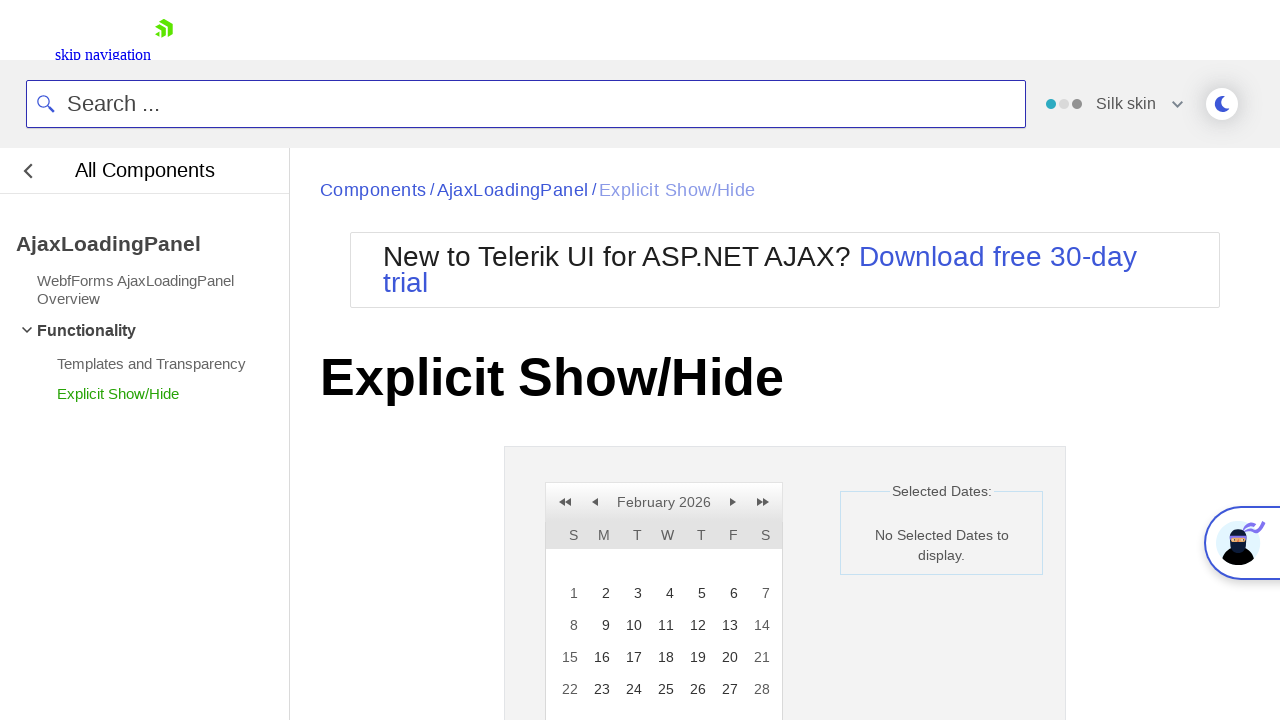

25th day element is available and ready to click
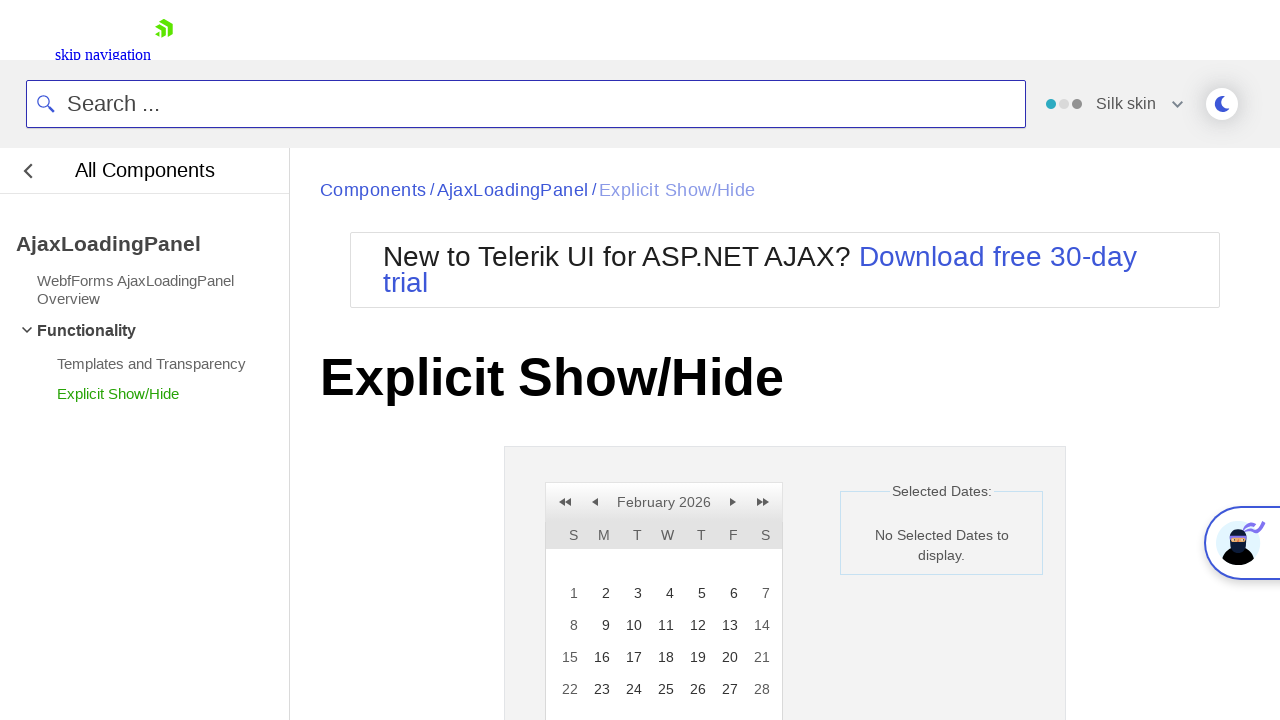

Clicked on the 25th day in the calendar at (664, 689) on xpath=//a[text()='25']
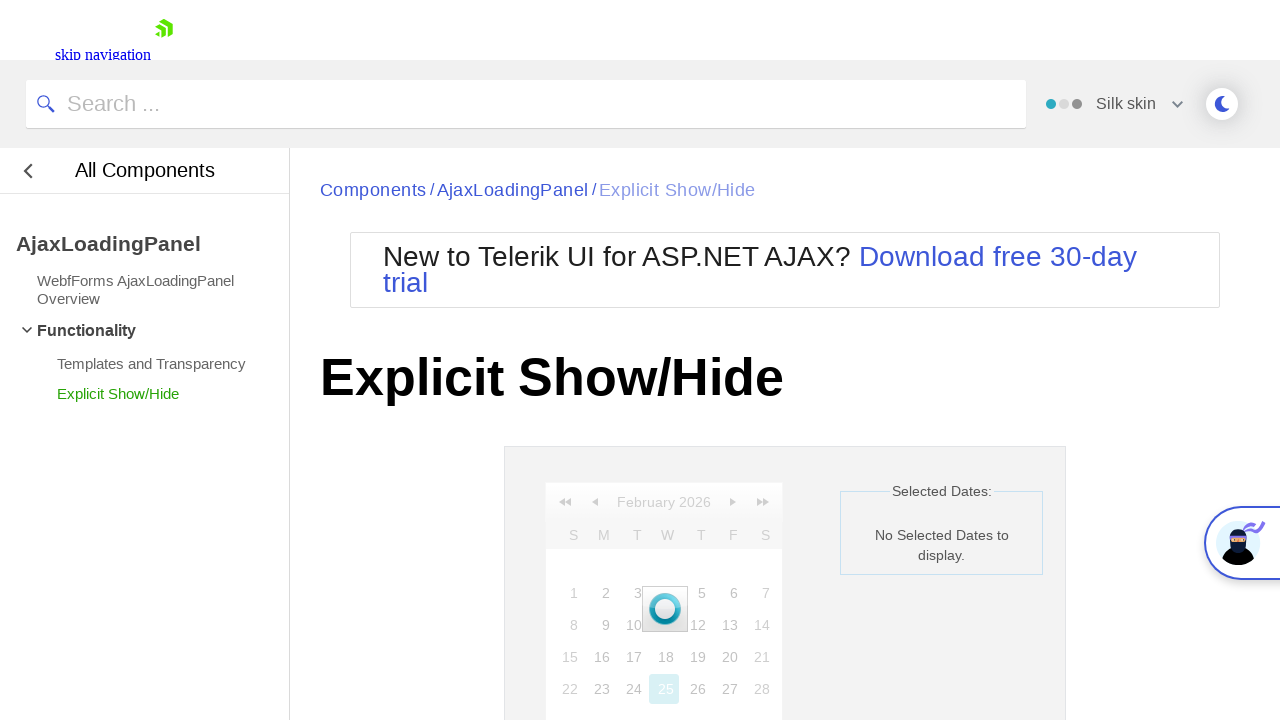

AJAX loading completed and loading indicator disappeared
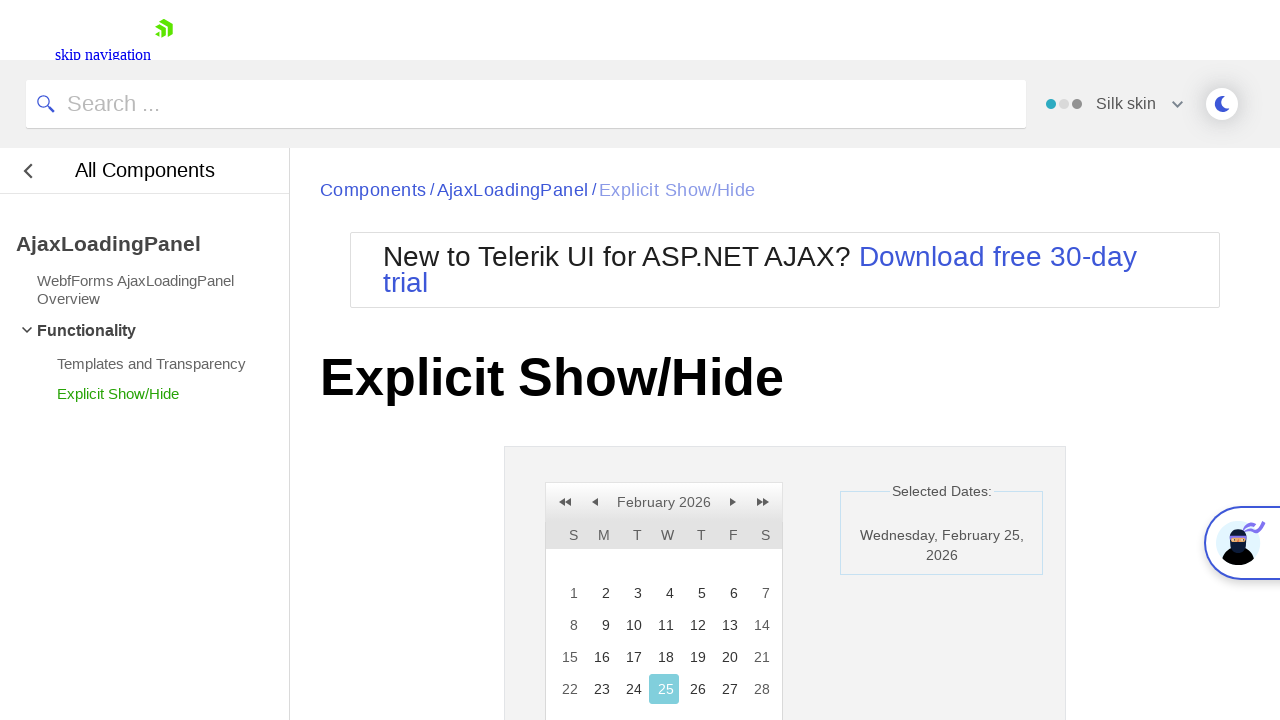

Selected date label became visible
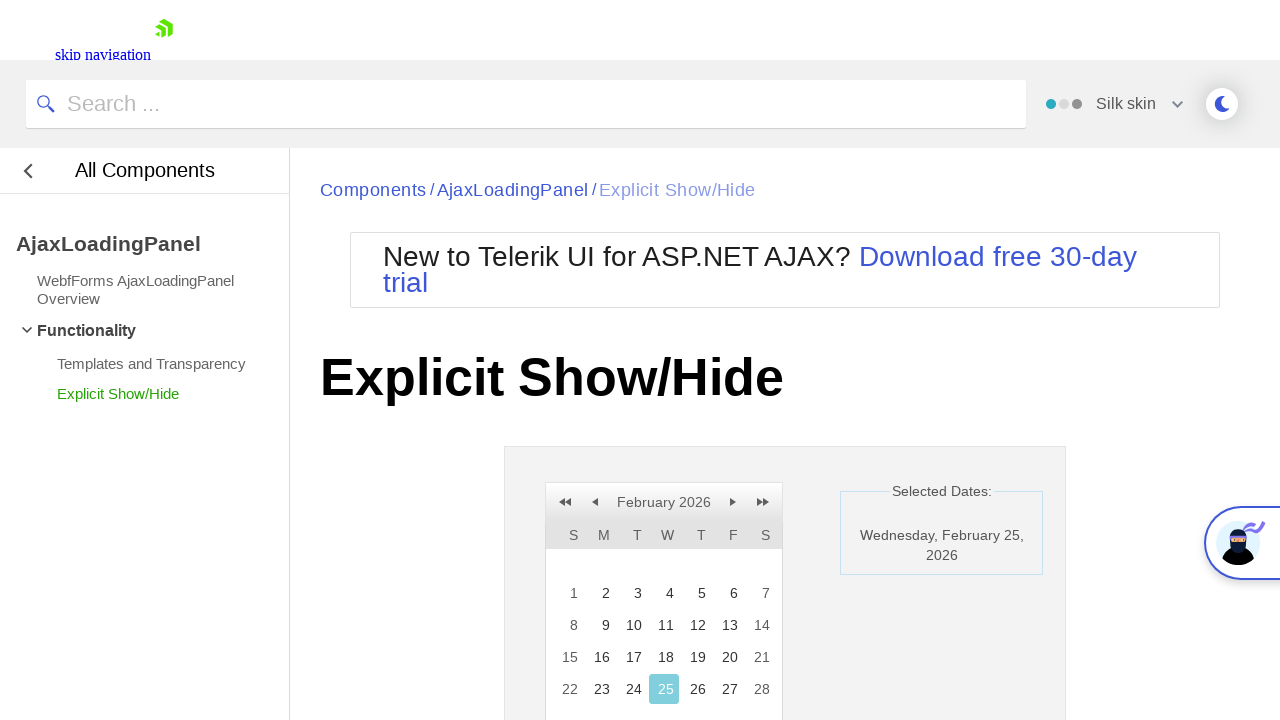

Retrieved selected date text: Wednesday, February 25, 2026
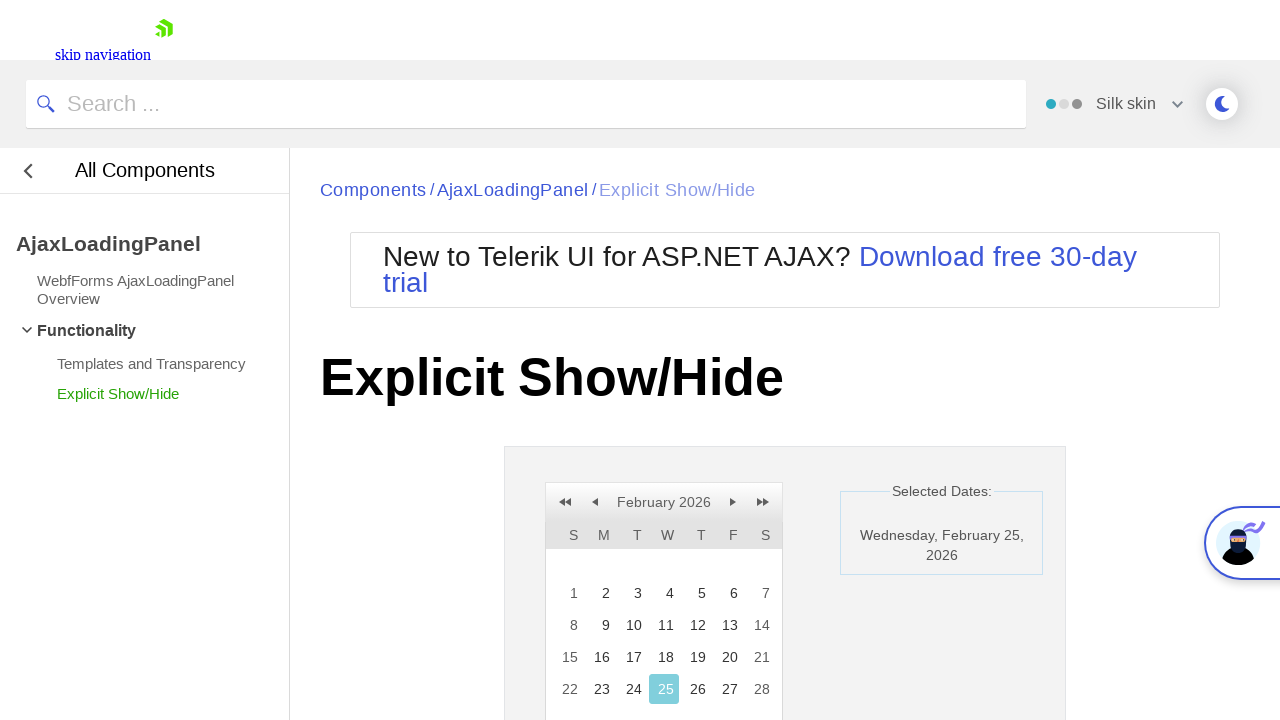

Verified that 25th is marked as selected in the calendar
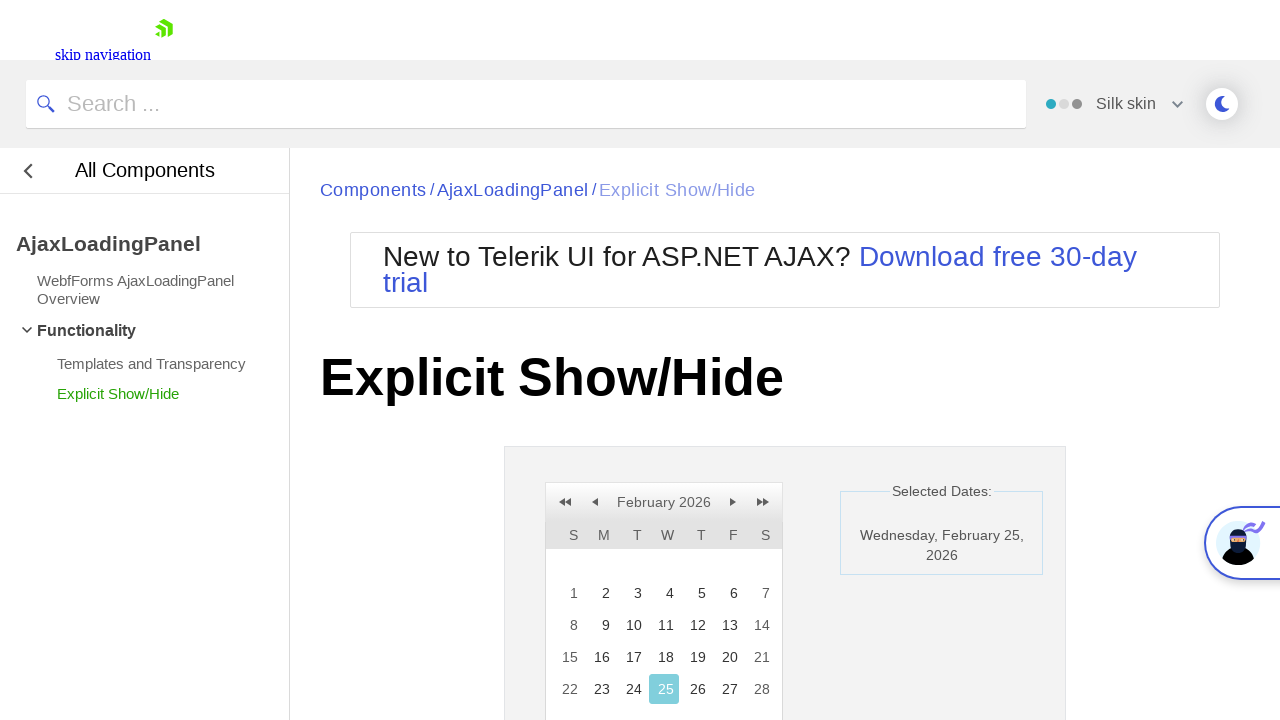

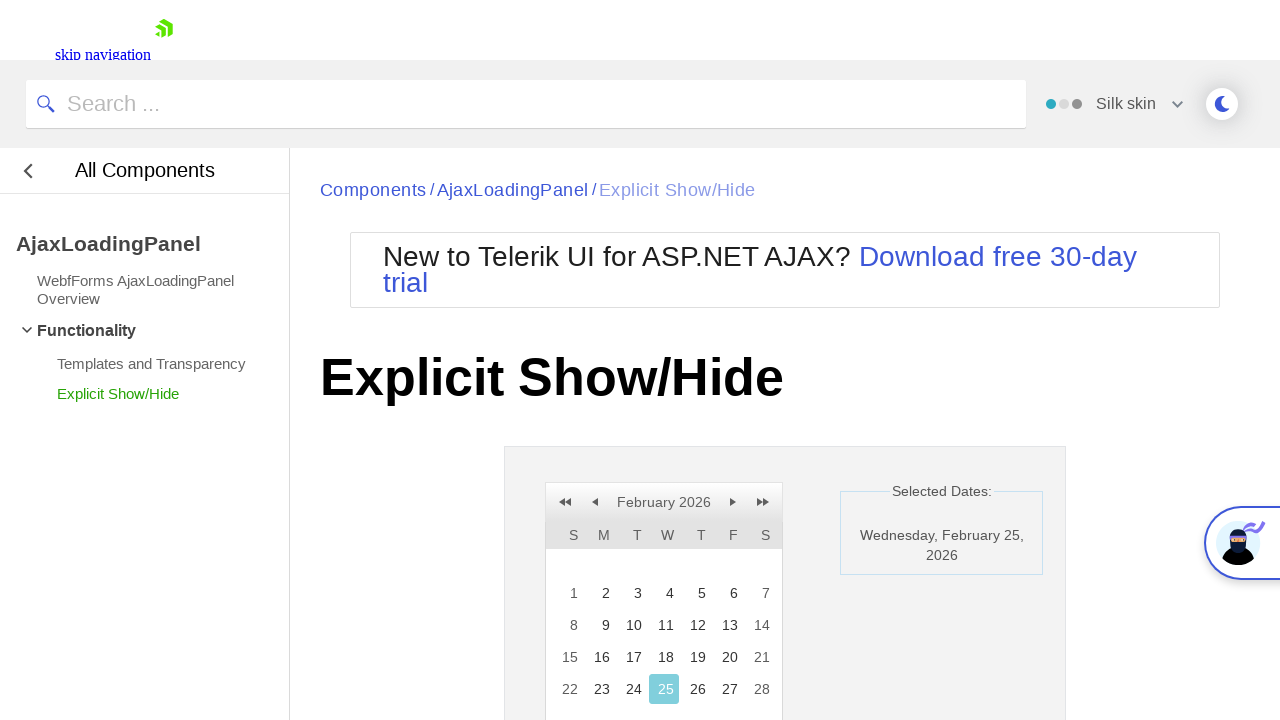